Adds multiple products (Nexus 6 and iPhone 6) to cart and initiates the checkout process

Starting URL: http://www.demoblaze.com

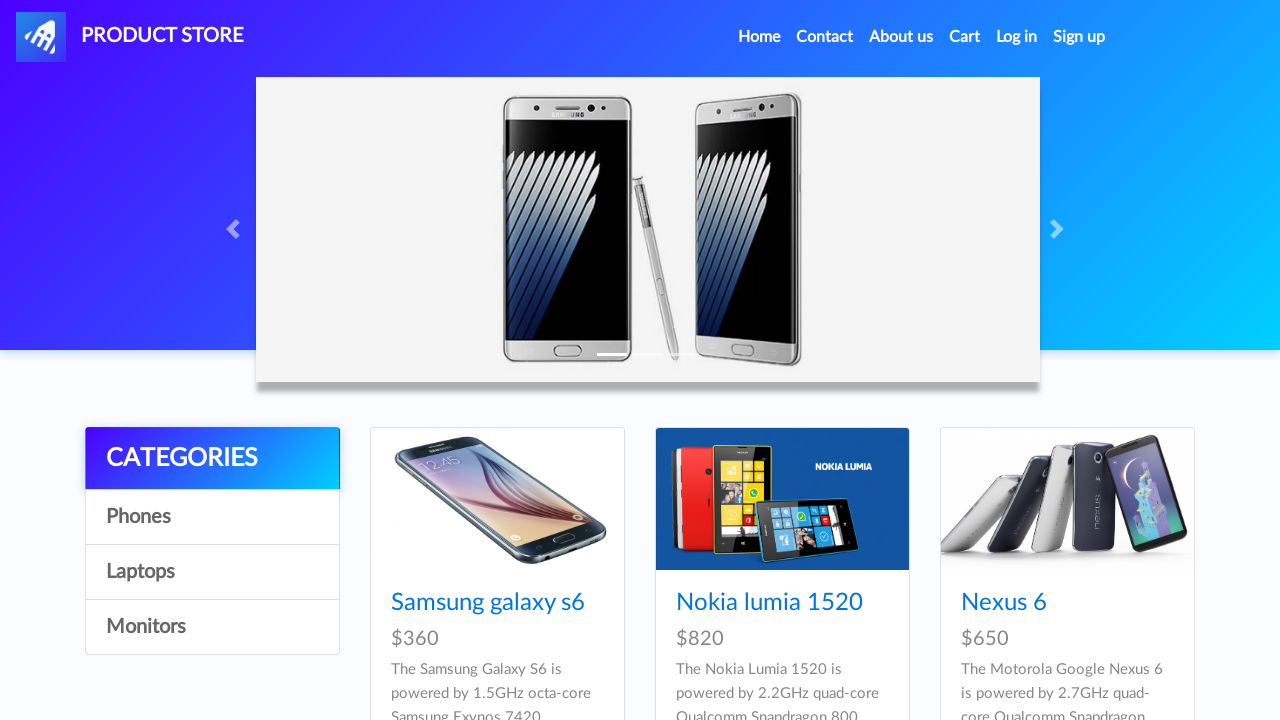

Clicked on Nexus 6 product at (1004, 603) on text=Nexus 6
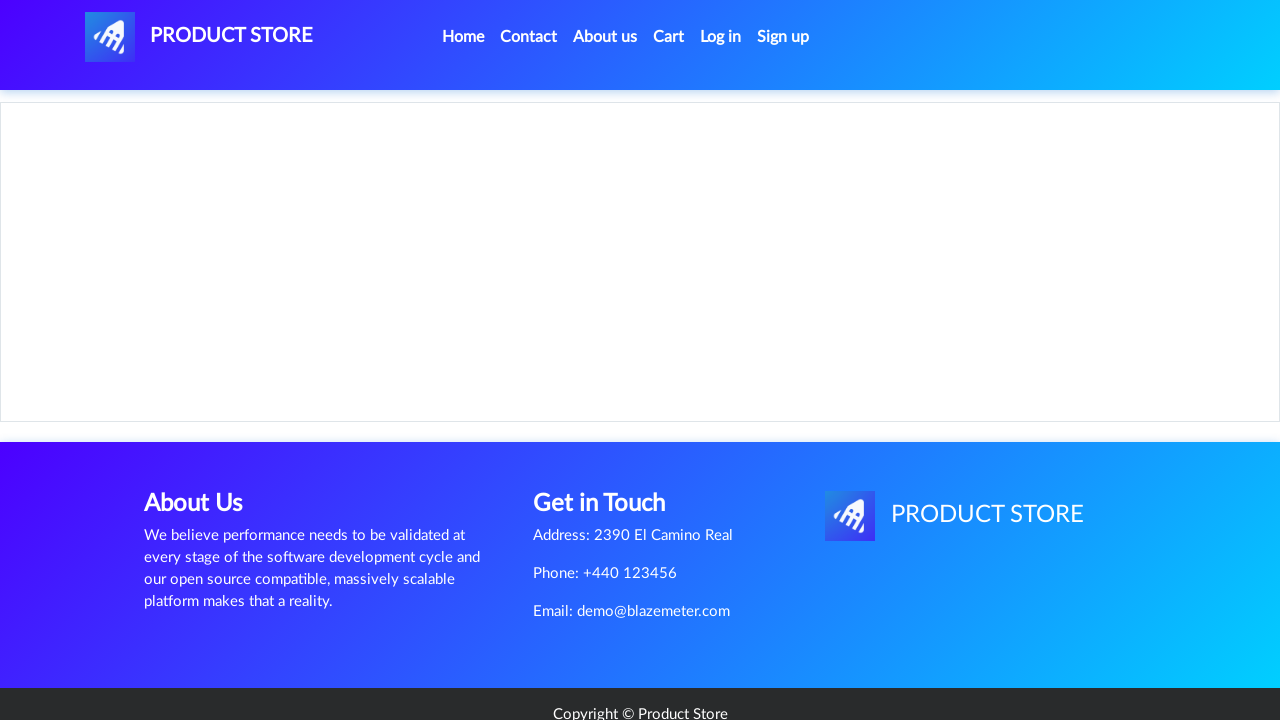

Nexus 6 product page loaded
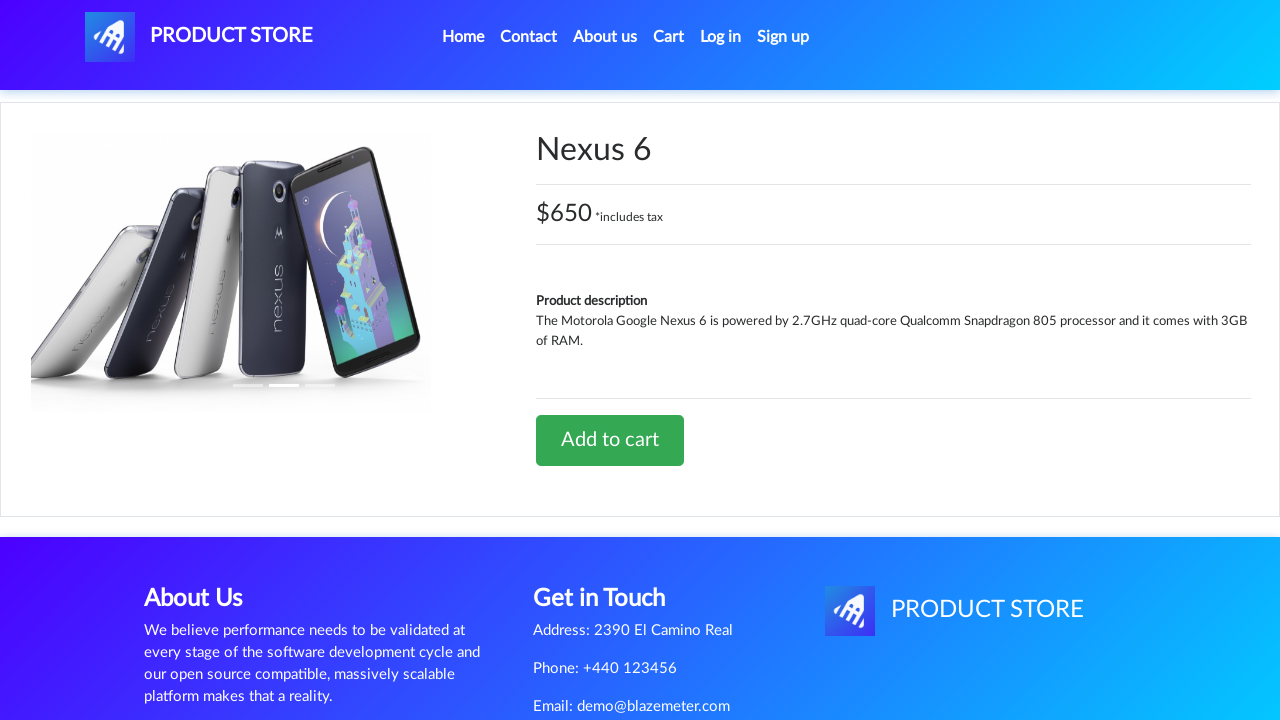

Clicked Add to cart button for Nexus 6 at (610, 440) on a[onclick='addToCart(3)']
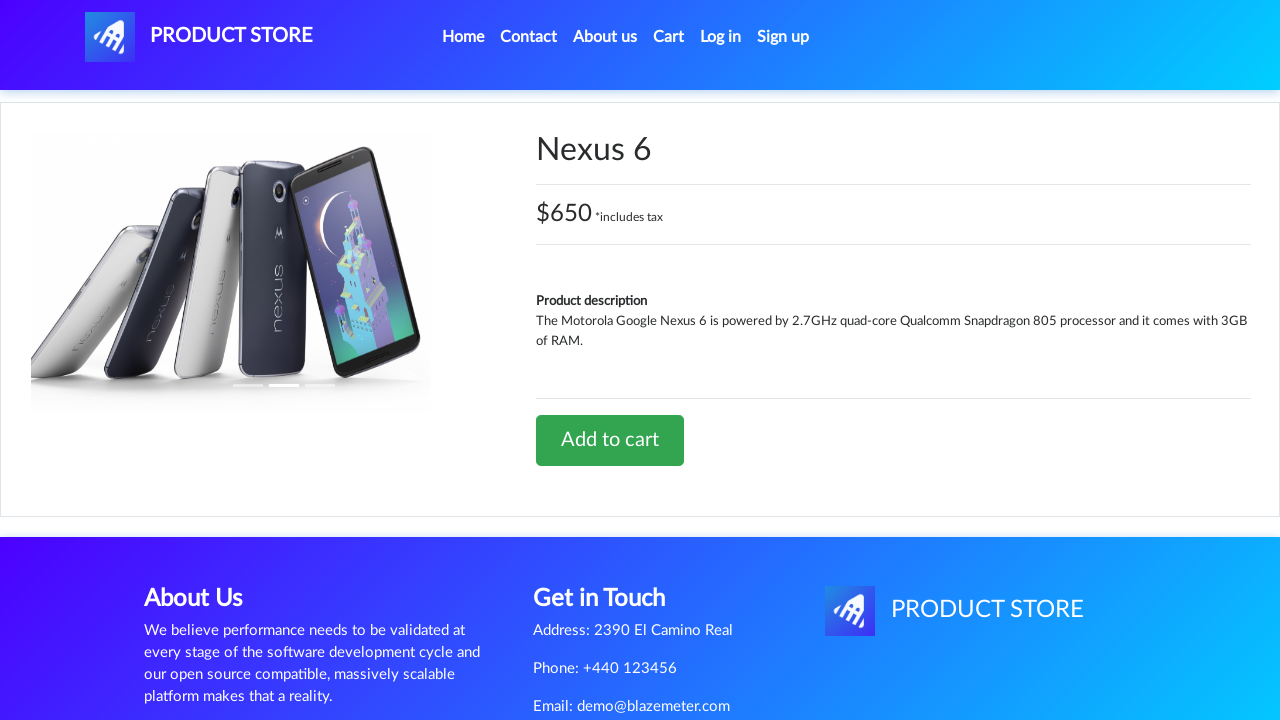

Accepted alert dialog for Nexus 6 added to cart
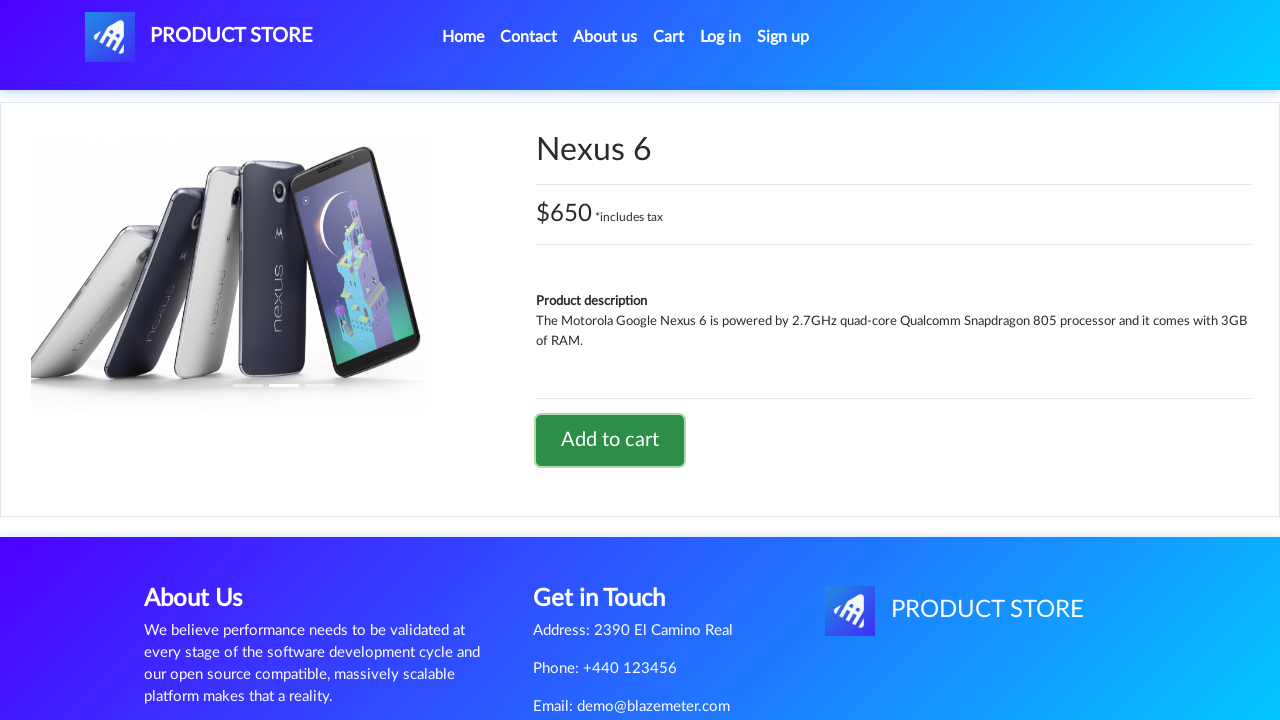

Clicked Cart link to view cart at (669, 37) on #cartur
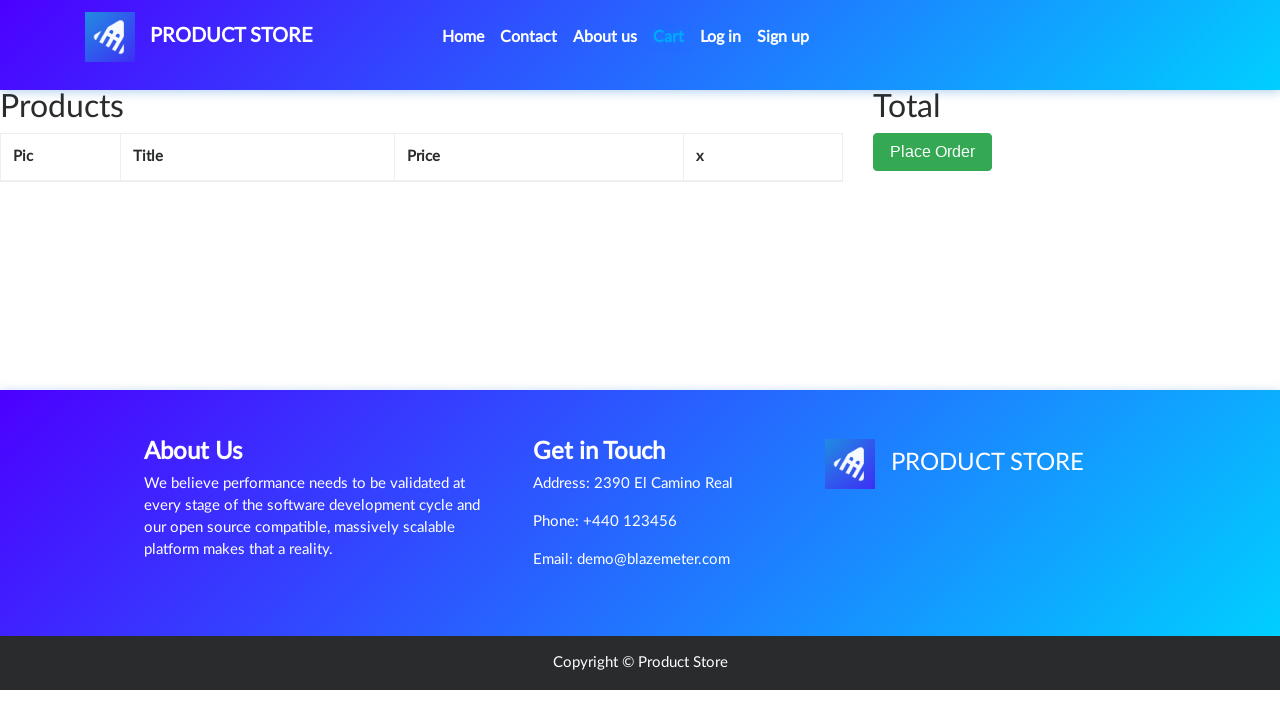

Clicked Home link to return to product listing at (463, 37) on text=Home
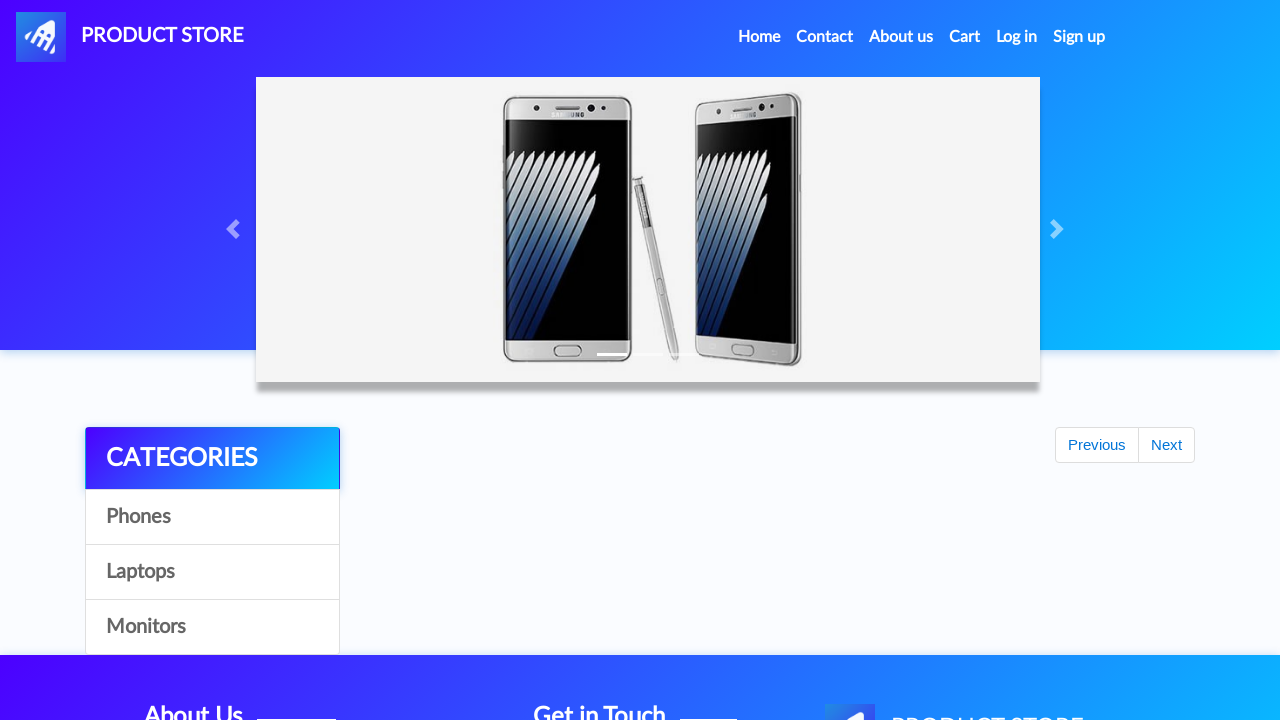

Clicked on iPhone 6 product at (752, 361) on text=Iphone 6
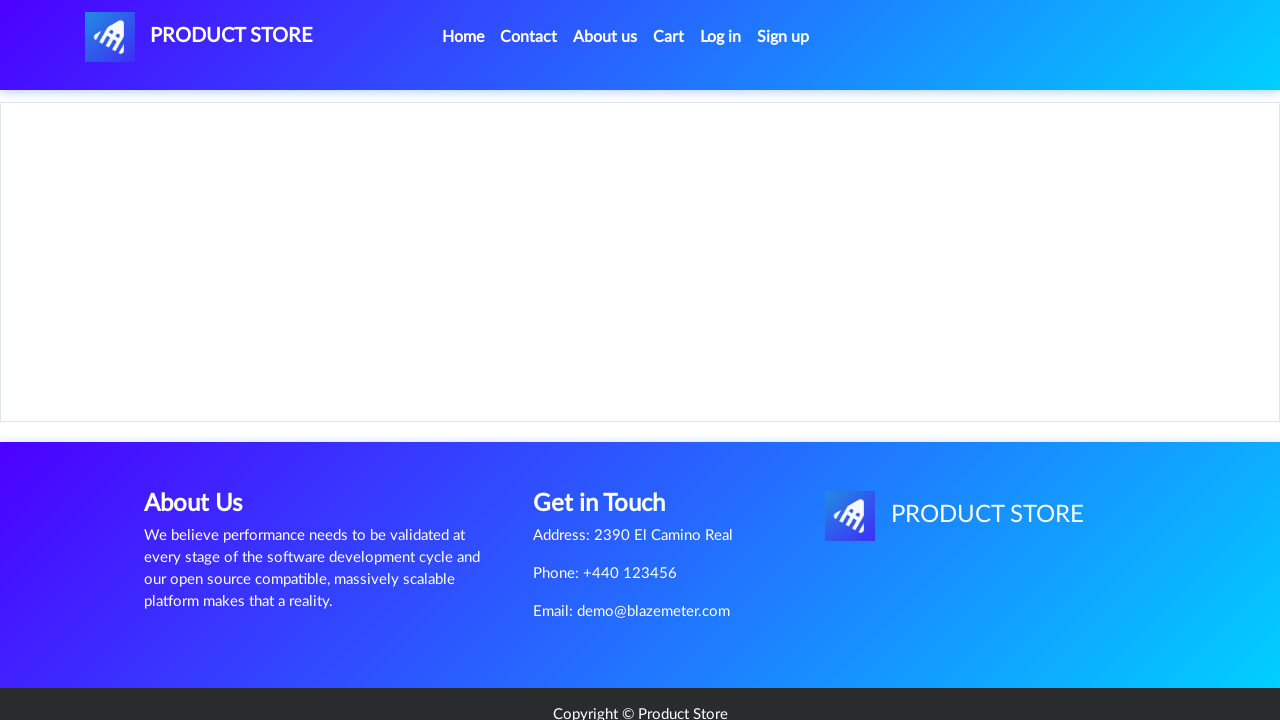

iPhone 6 product page loaded
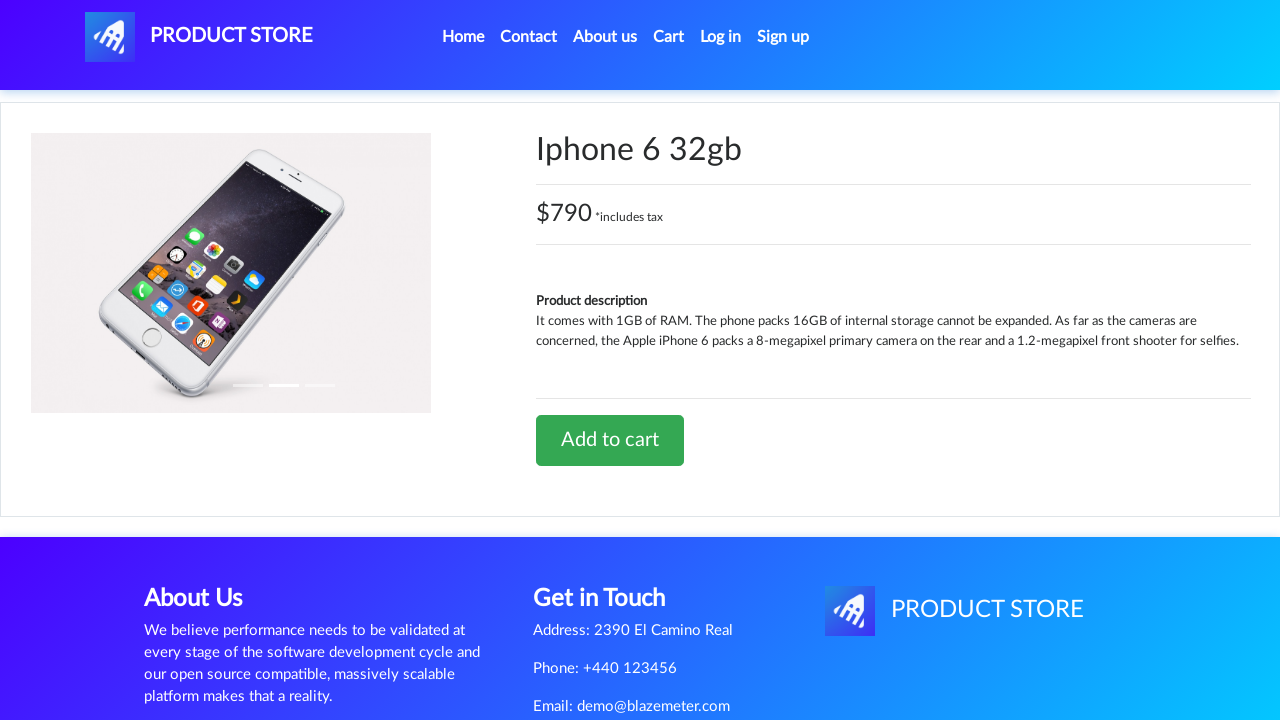

Clicked Add to cart button for iPhone 6 at (610, 440) on a[onclick='addToCart(5)']
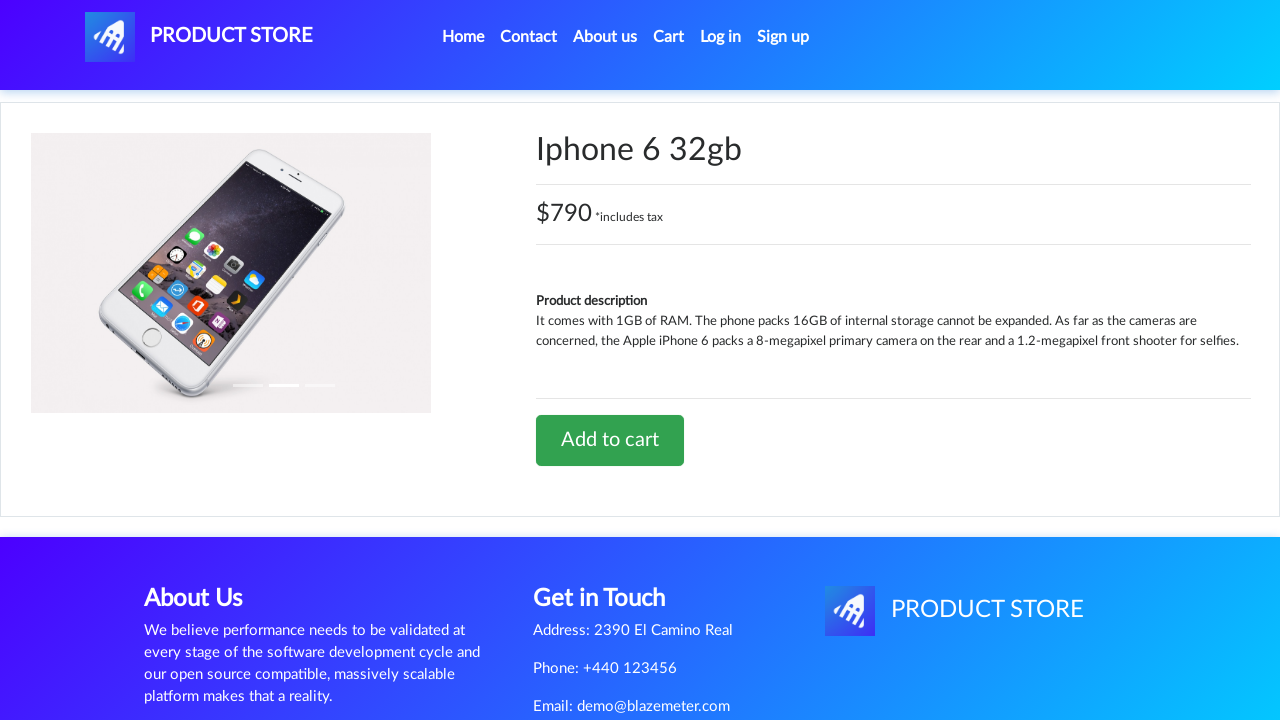

Accepted alert dialog for iPhone 6 added to cart
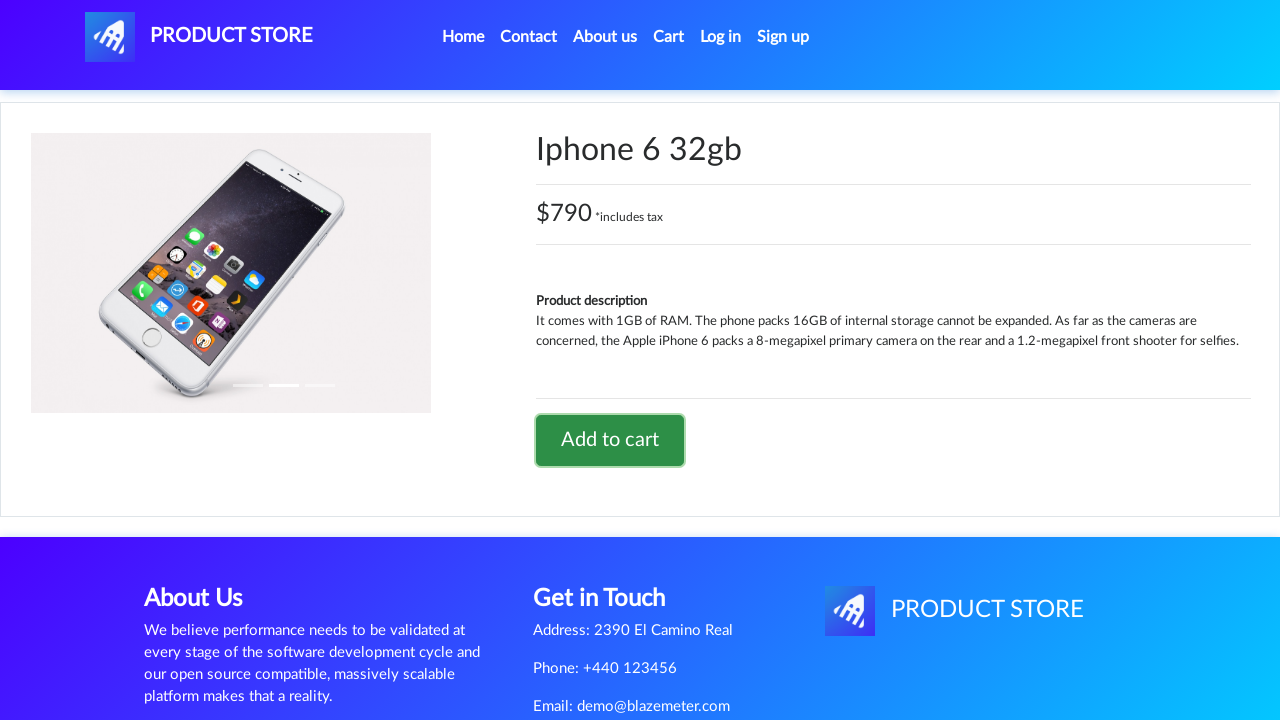

Clicked Cart link to view cart with both products at (669, 37) on #cartur
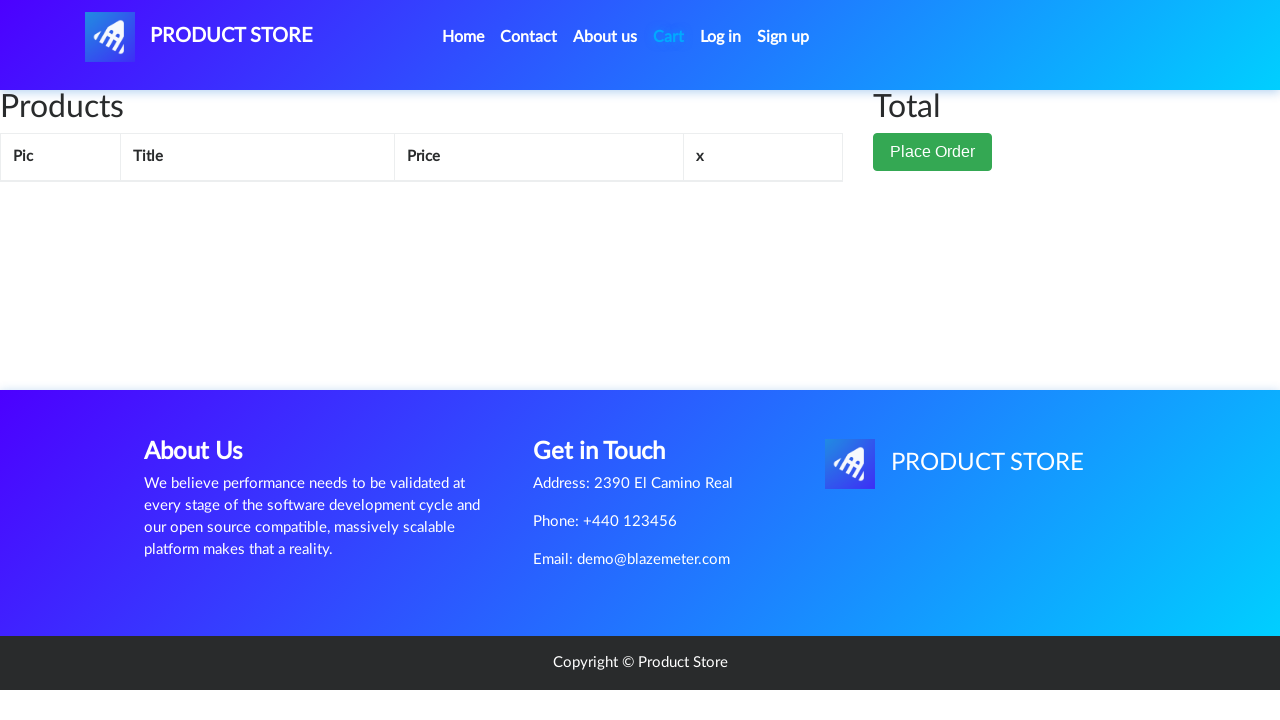

Clicked Place Order button to initiate checkout process at (933, 152) on button[data-toggle='modal']
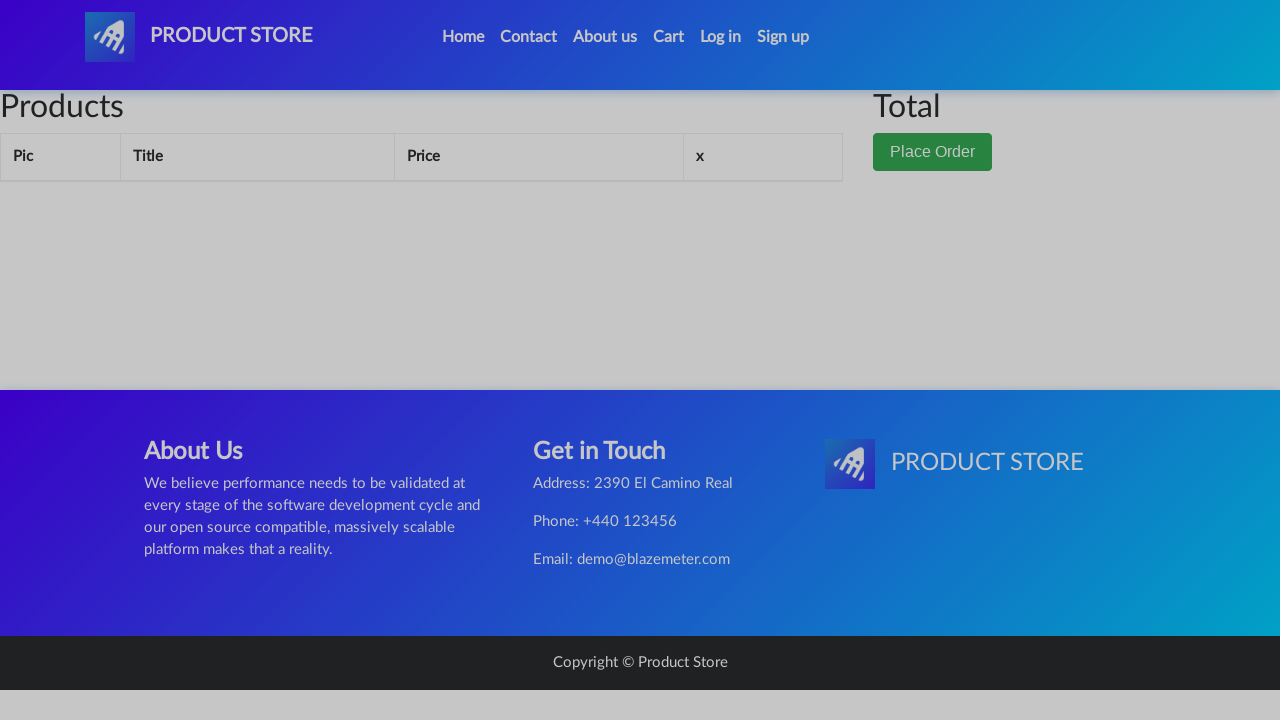

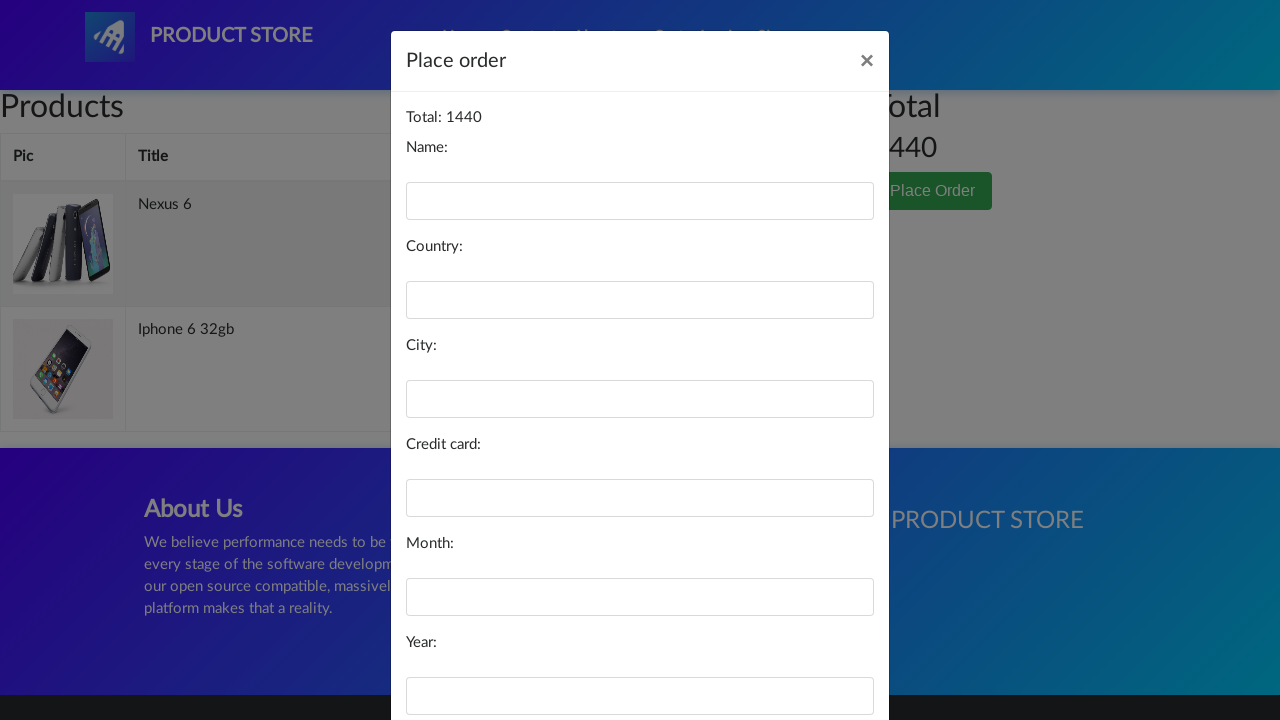